Tests navigation from chat room back to home page by clicking the logo

Starting URL: https://cam634.github.io/FrontEnd/chatpage/chat-page.html

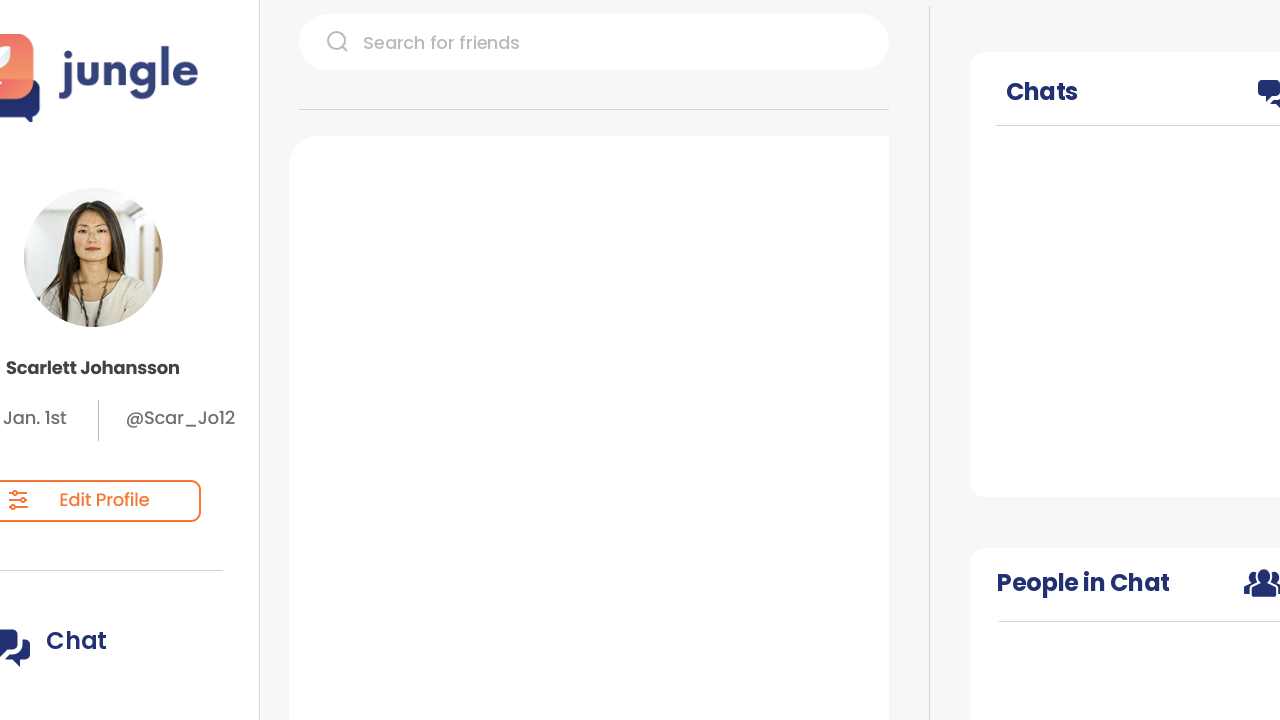

Clicked logo to navigate back to home page at (110, 78) on img[alt*='logo'], .logo, #logo, a:has(img)
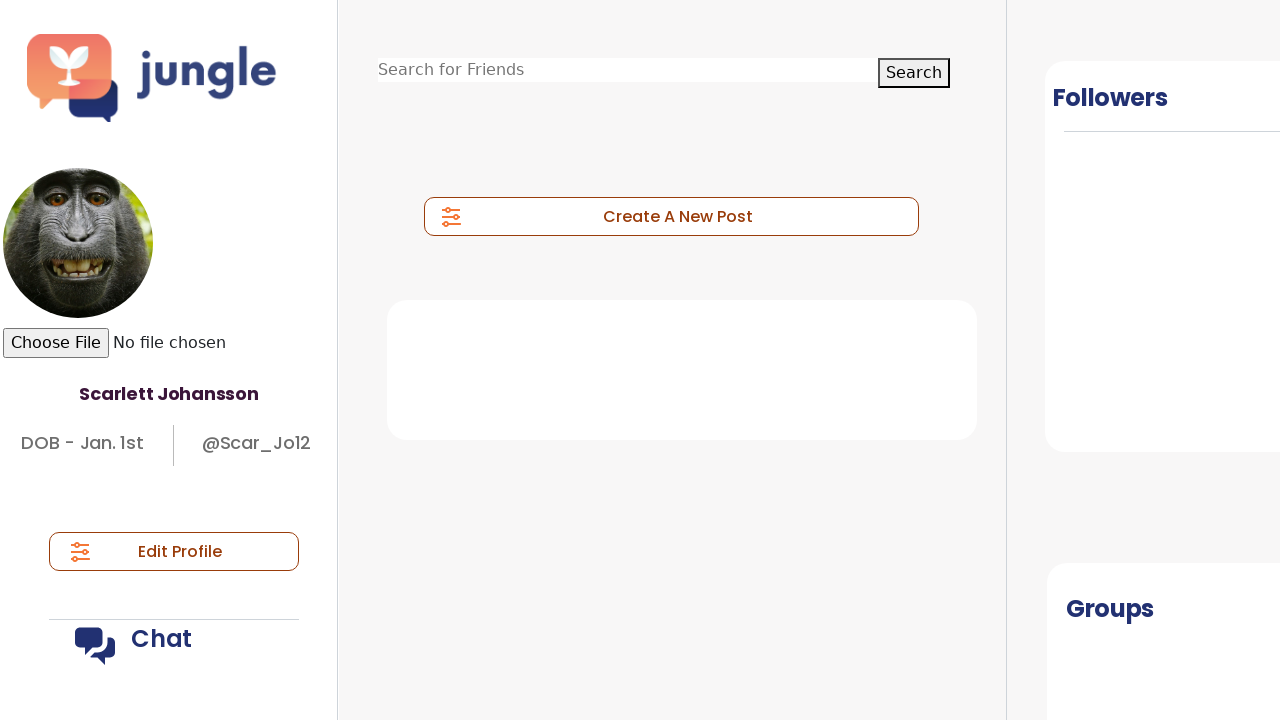

Navigated to home page (profile-page.html)
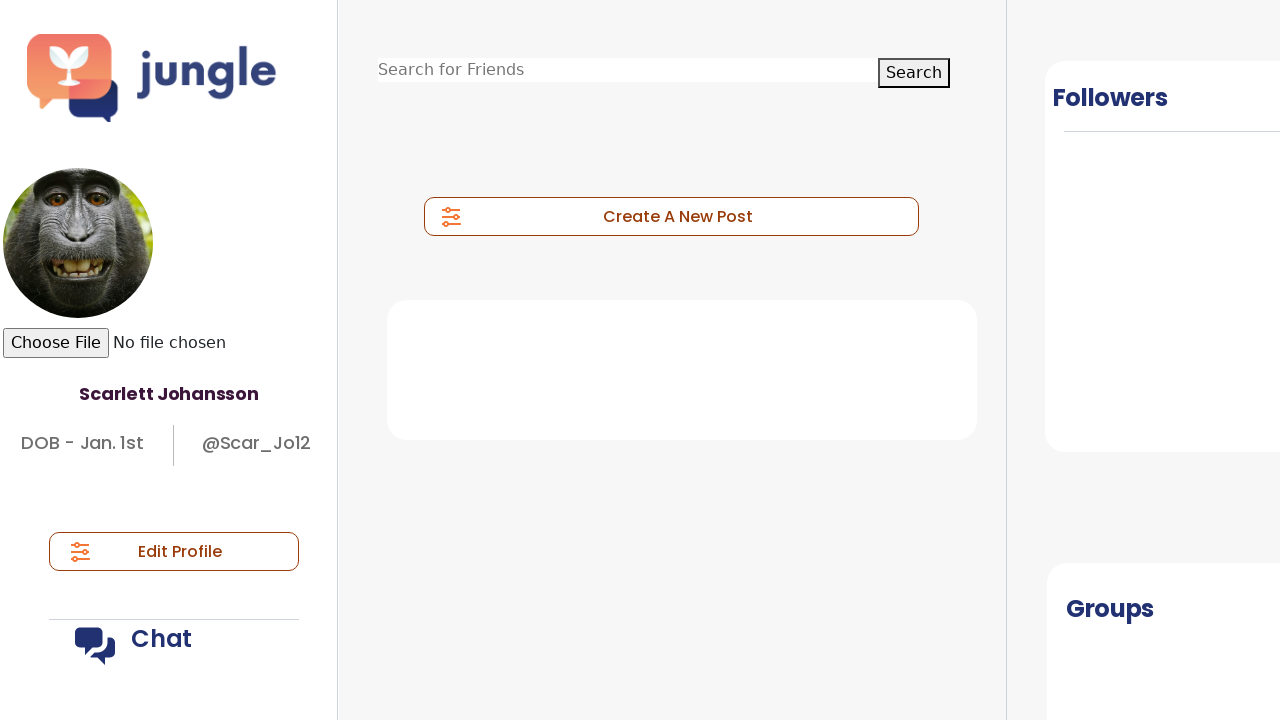

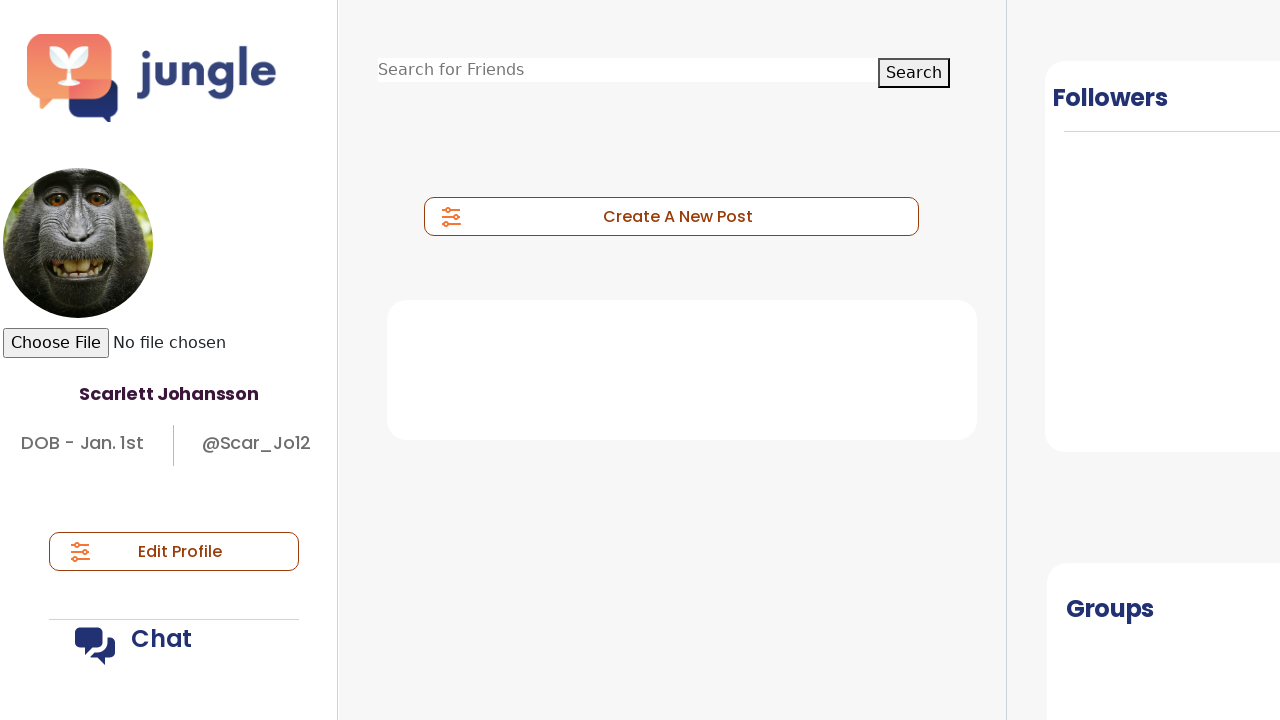